Tests that the page title contains "Maxwell Hunter" on the index page

Starting URL: http://mhunterak.github.io/index.html

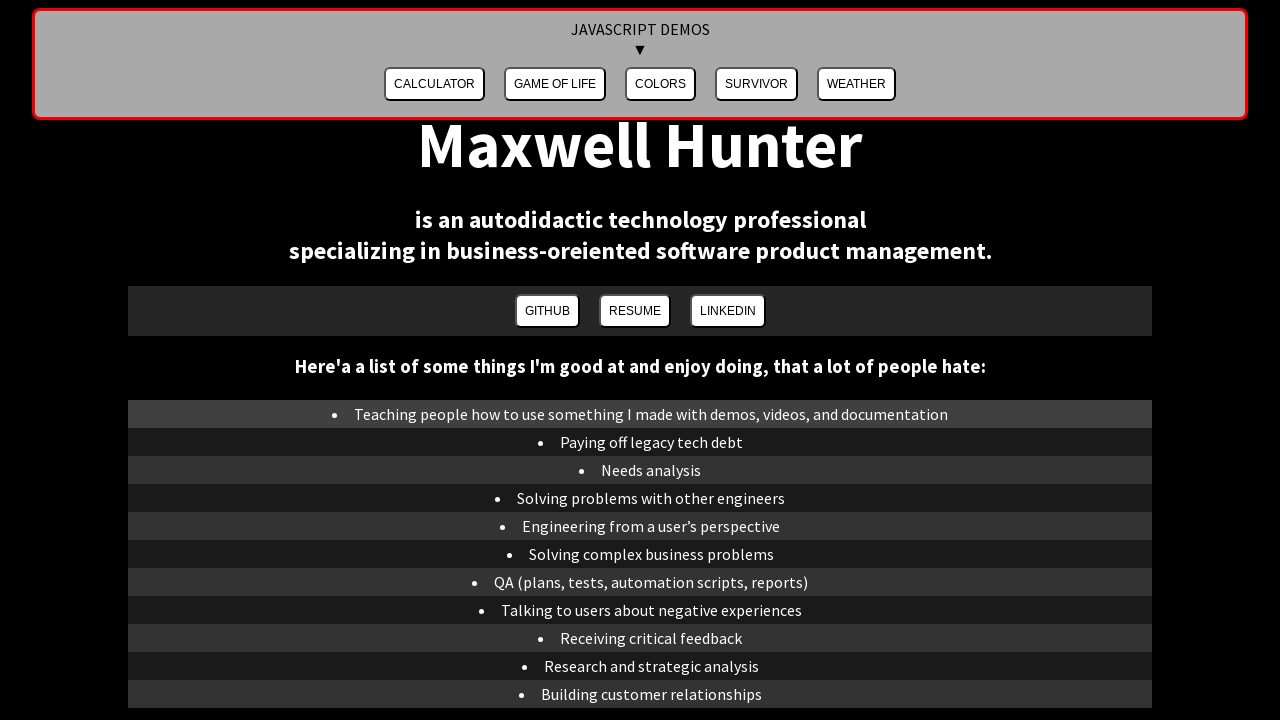

Waited for page to reach domcontentloaded state
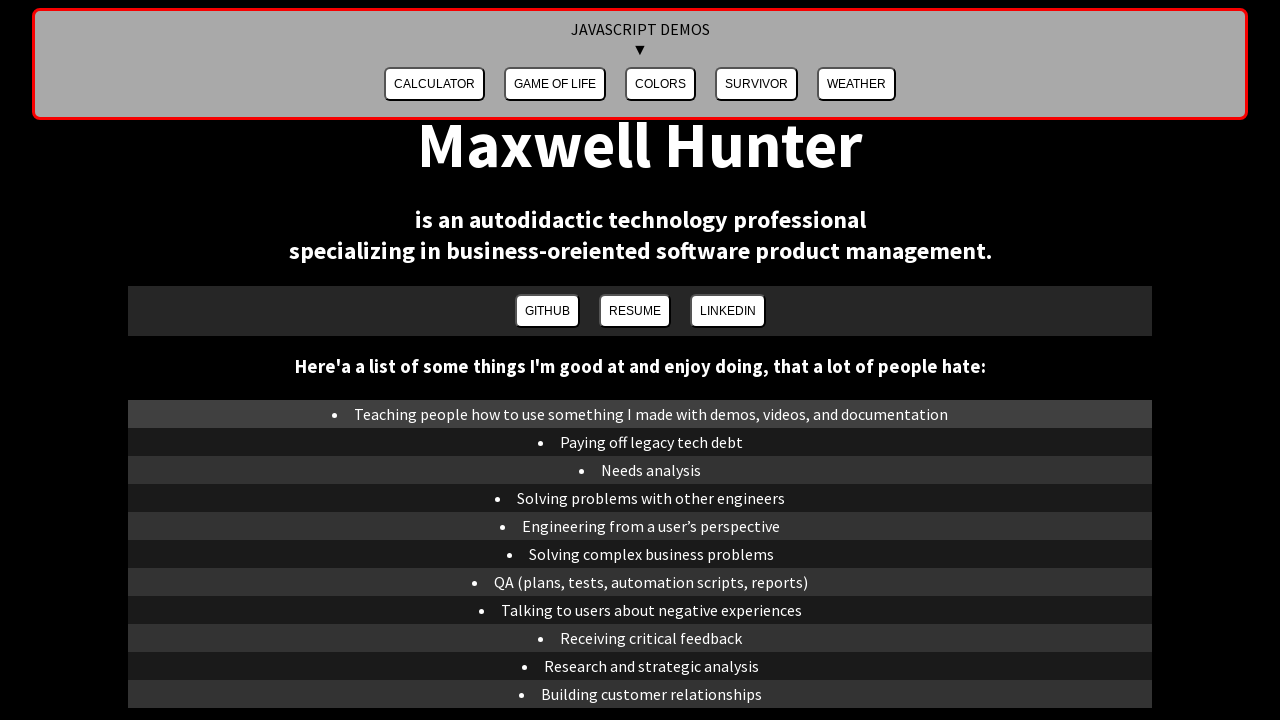

Verified that page title contains 'Maxwell Hunter'
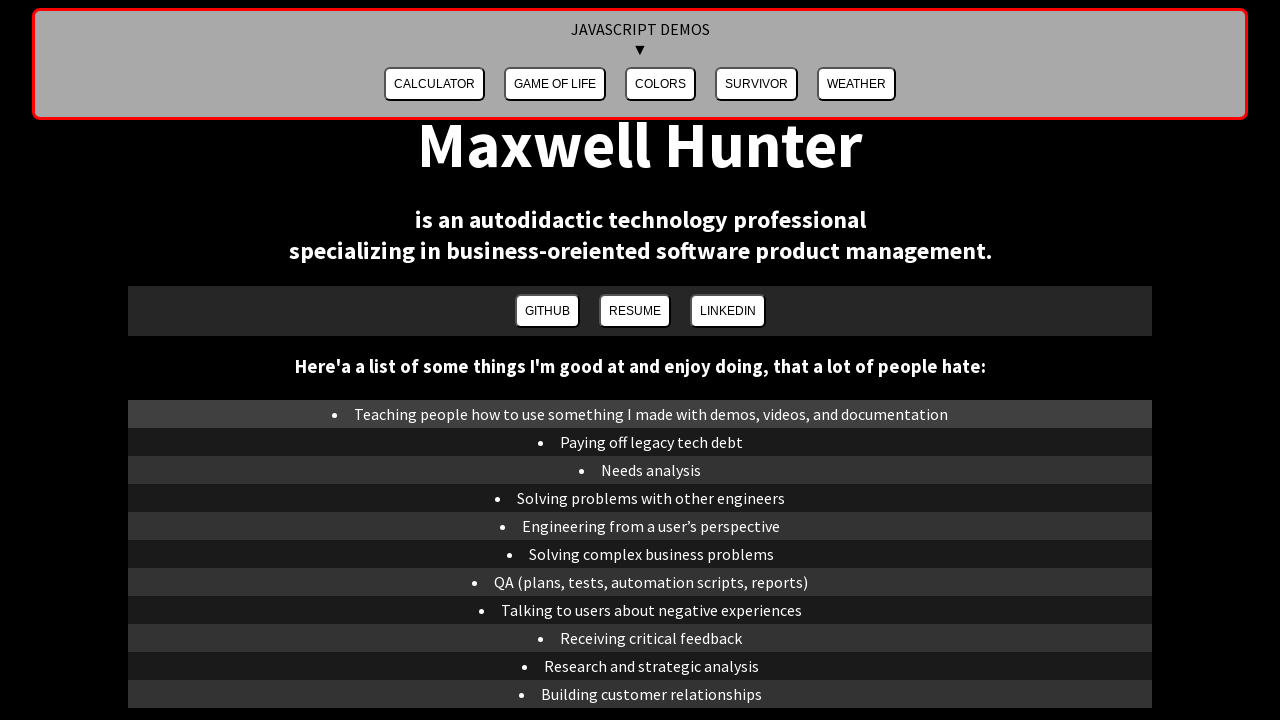

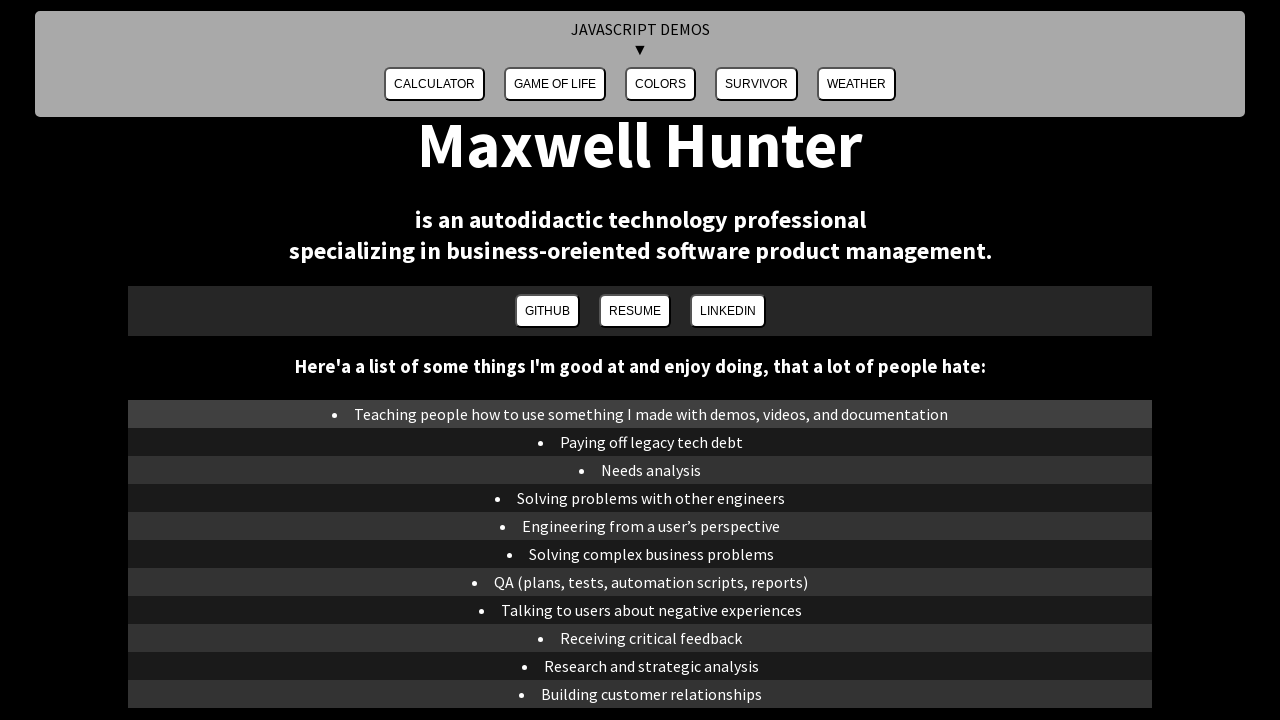